Tests the Python.org search functionality by searching for "pycon" and verifying that results are returned.

Starting URL: http://www.python.org

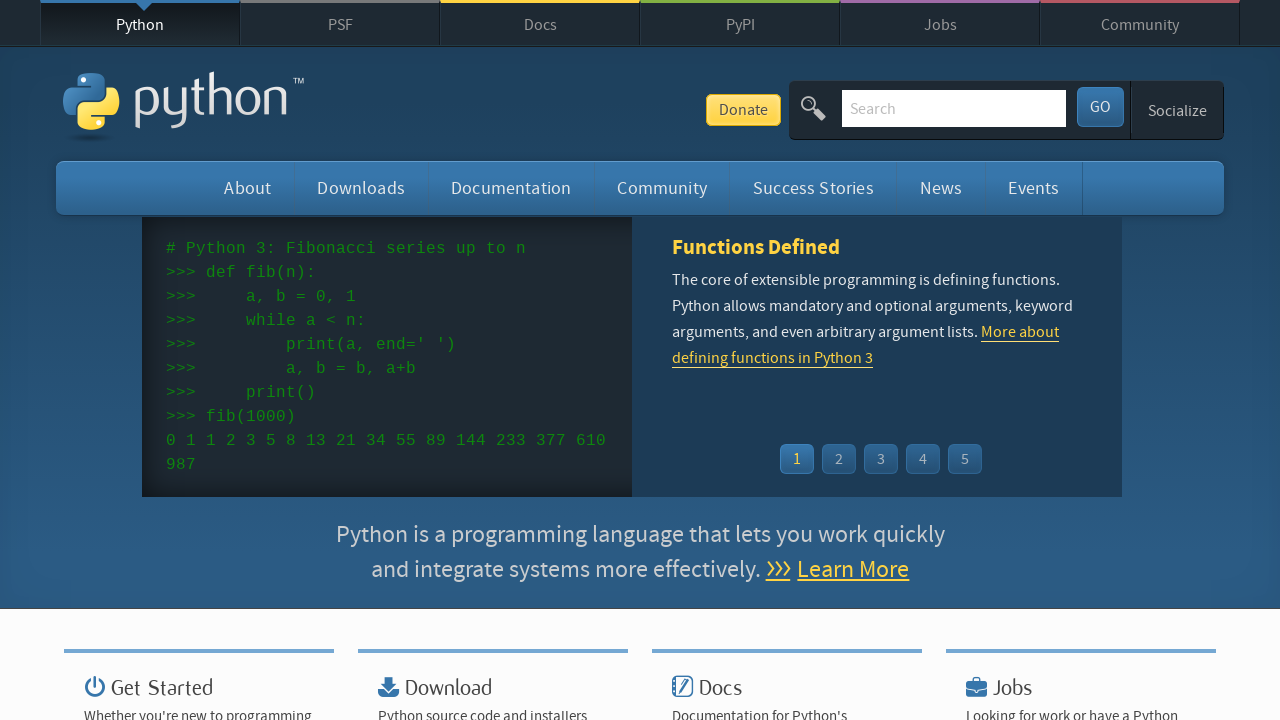

Verified 'Python' is in page title
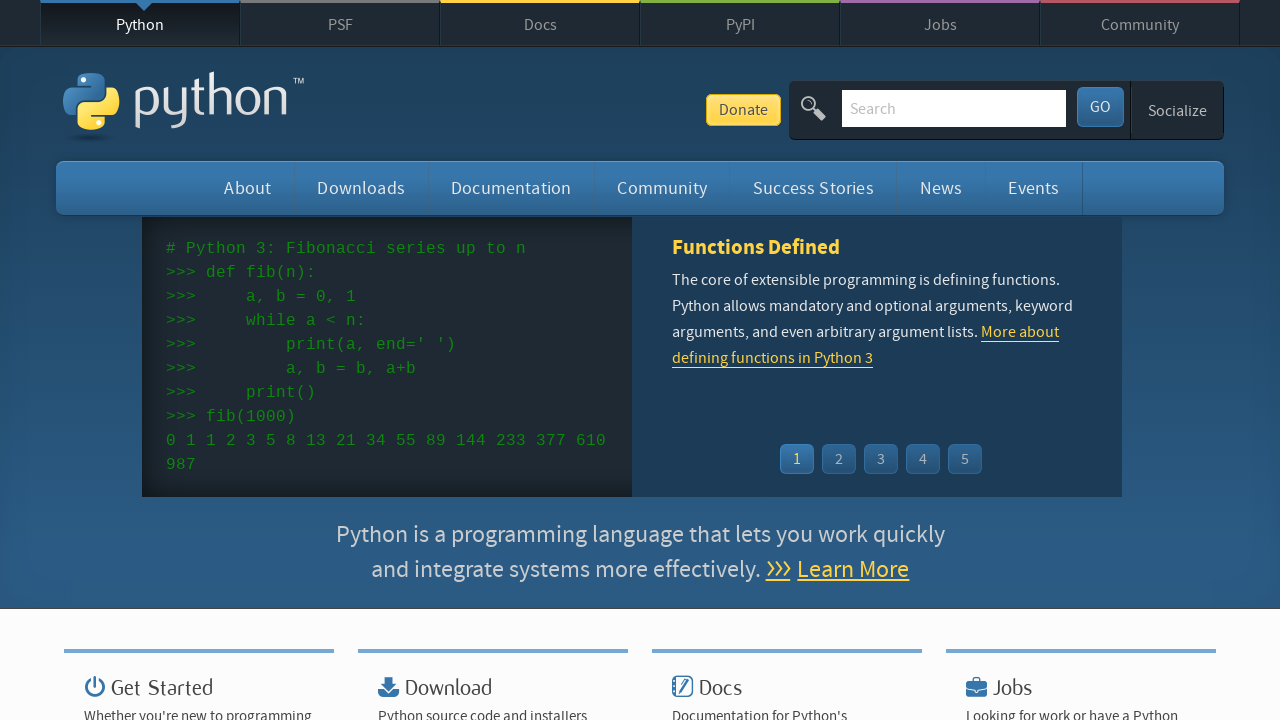

Filled search field with 'pycon' on input[name='q']
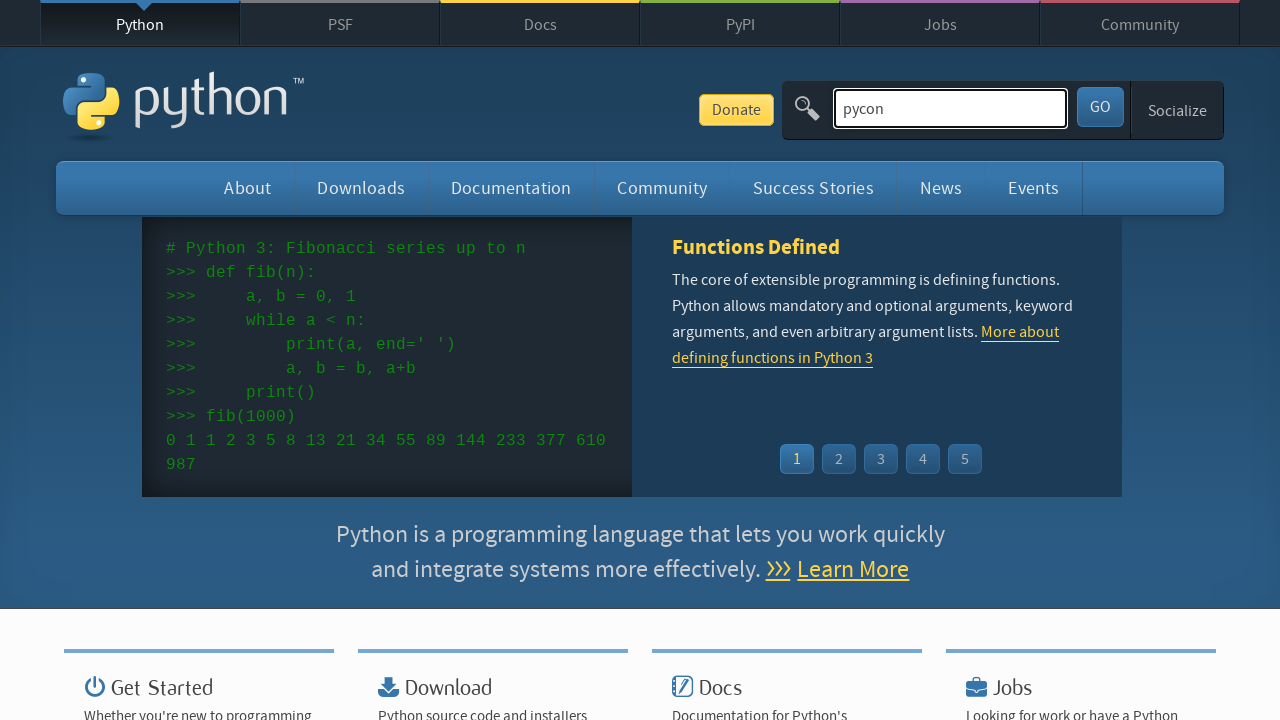

Pressed Enter to submit search on input[name='q']
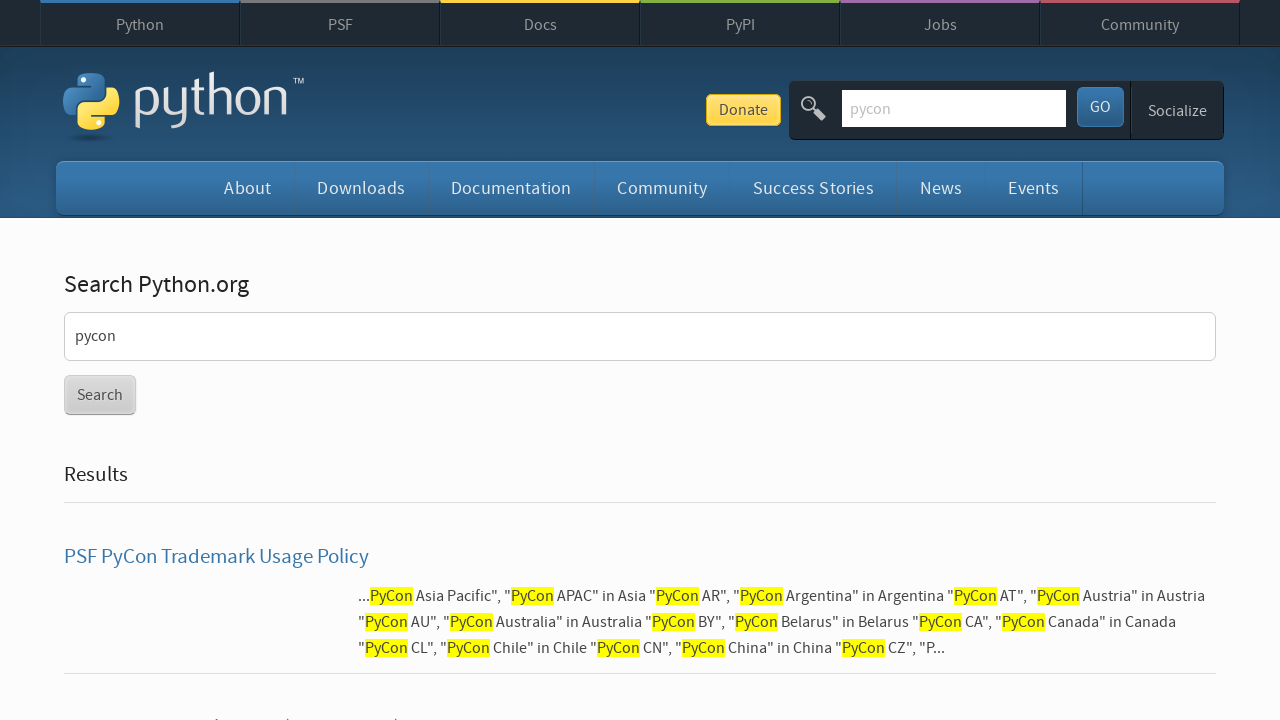

Search results page loaded (domcontentloaded)
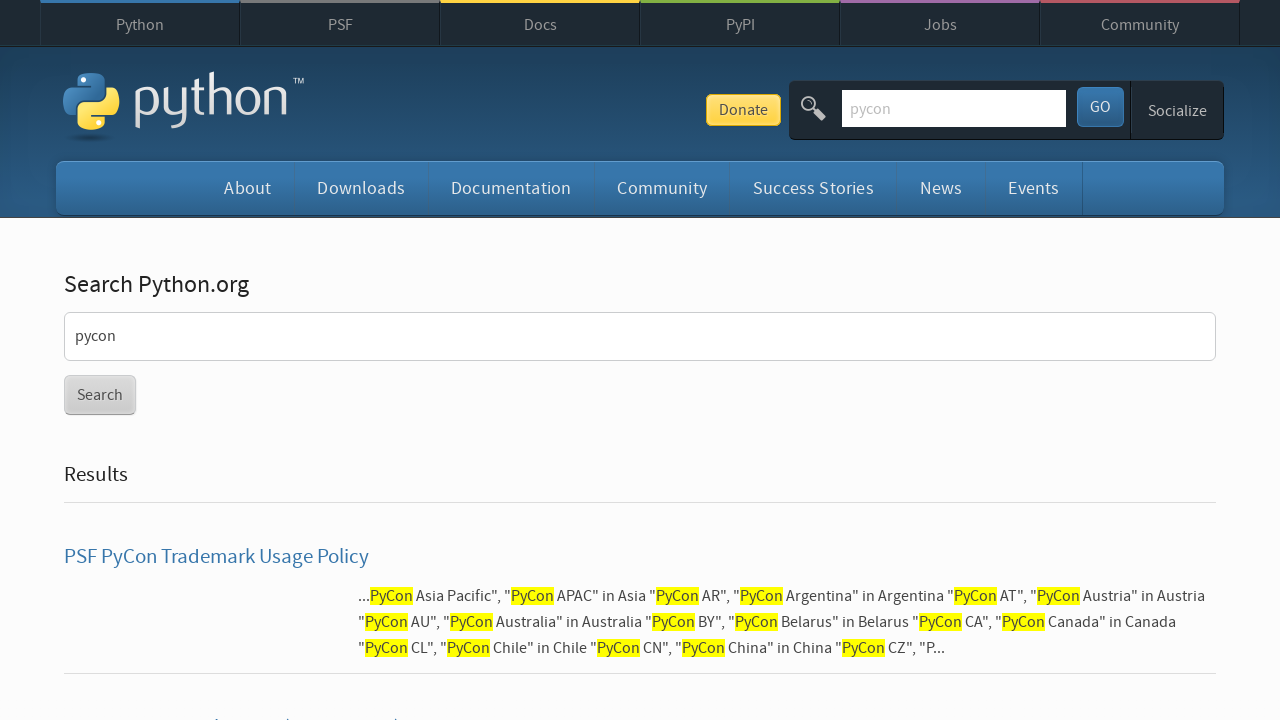

Verified search returned results (no 'No results found' message)
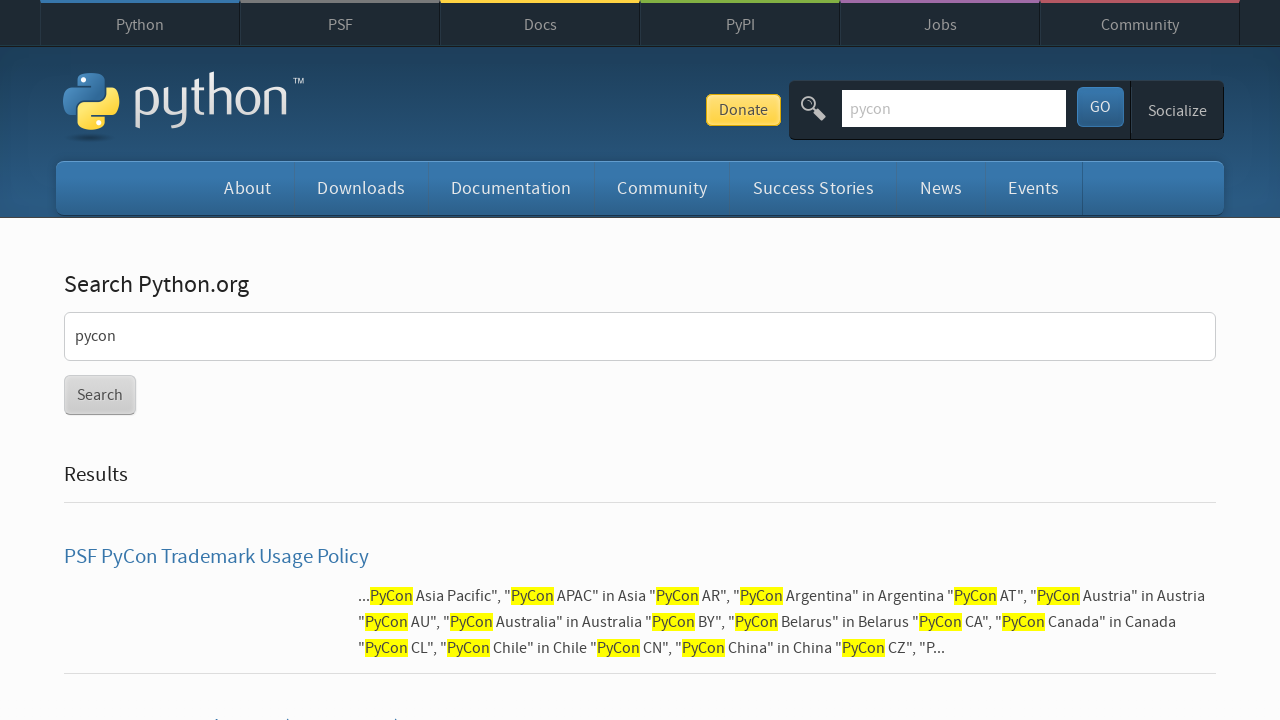

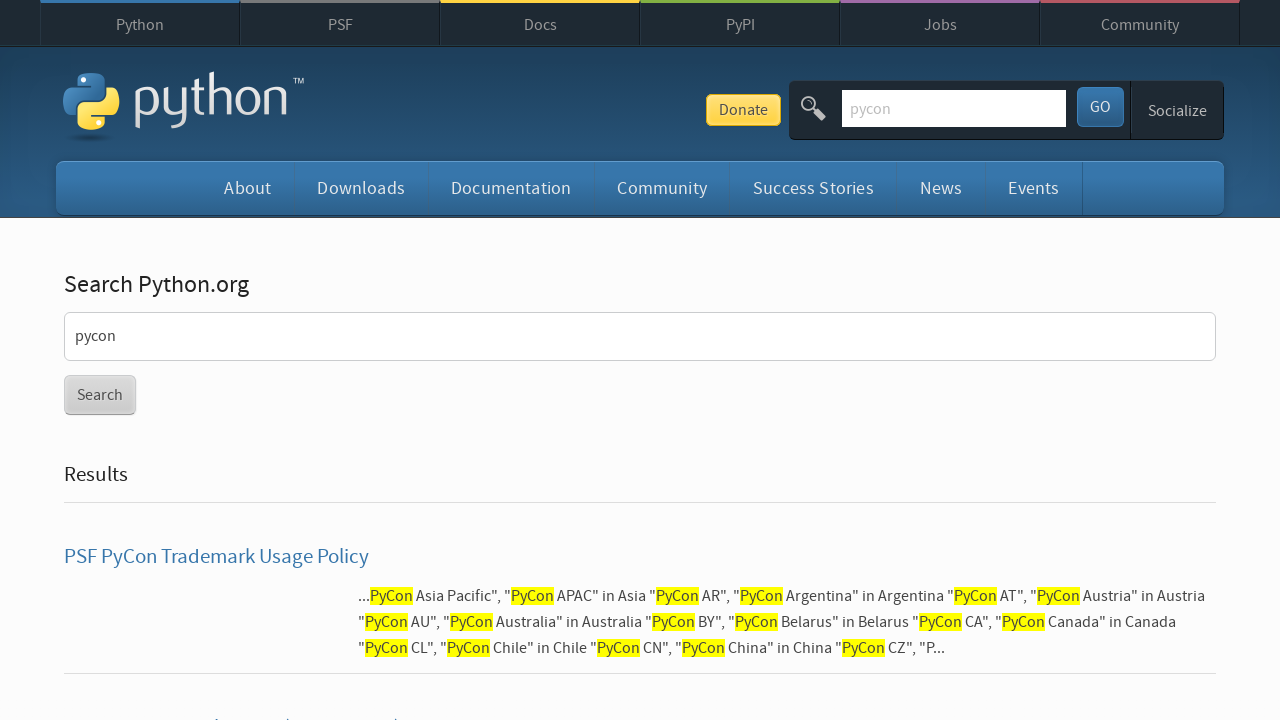